Tests clicking a checkbox element on the practice page by selecting the BMW checkbox option

Starting URL: https://www.letskodeit.com/practice

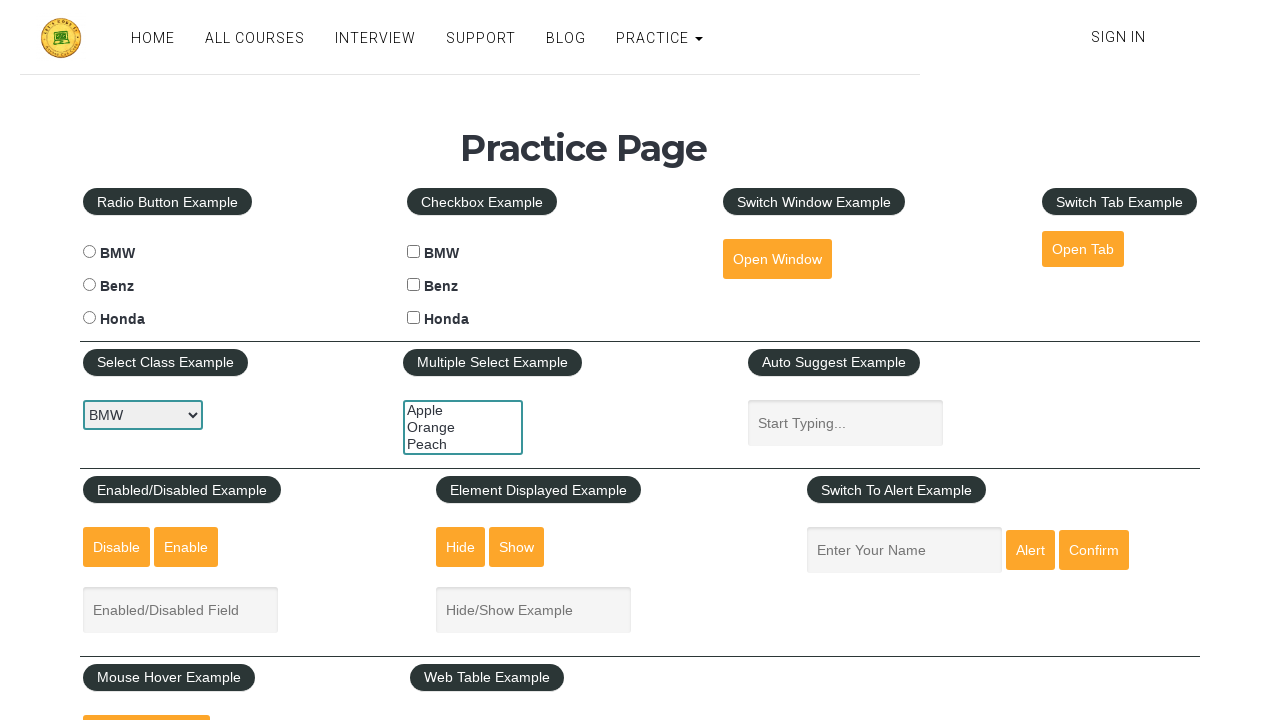

Navigated to practice page
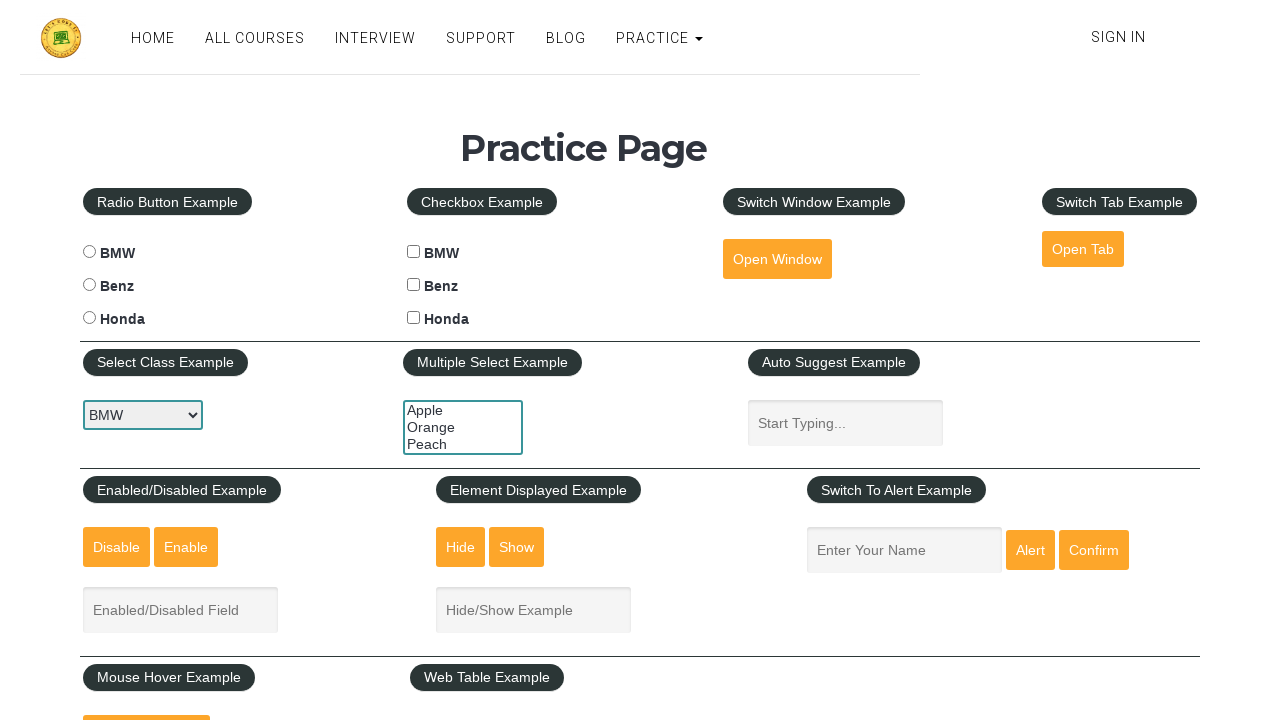

Clicked BMW checkbox to select it at (414, 252) on #bmwcheck
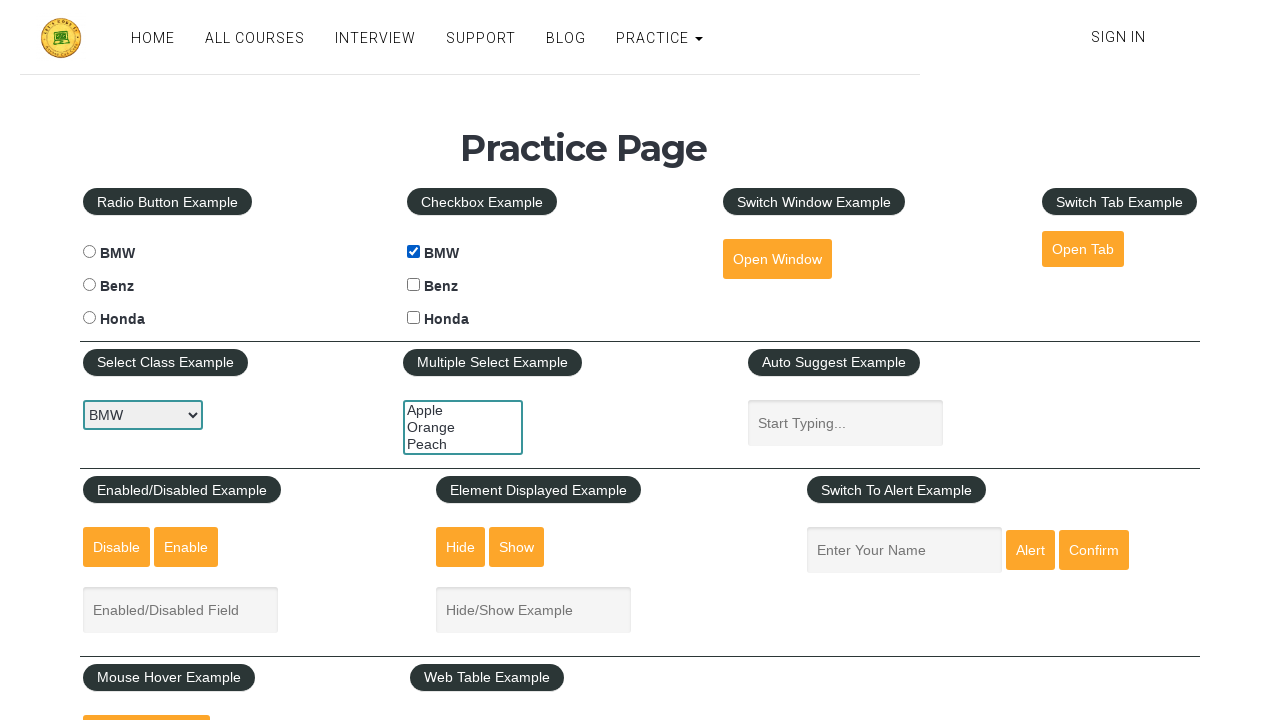

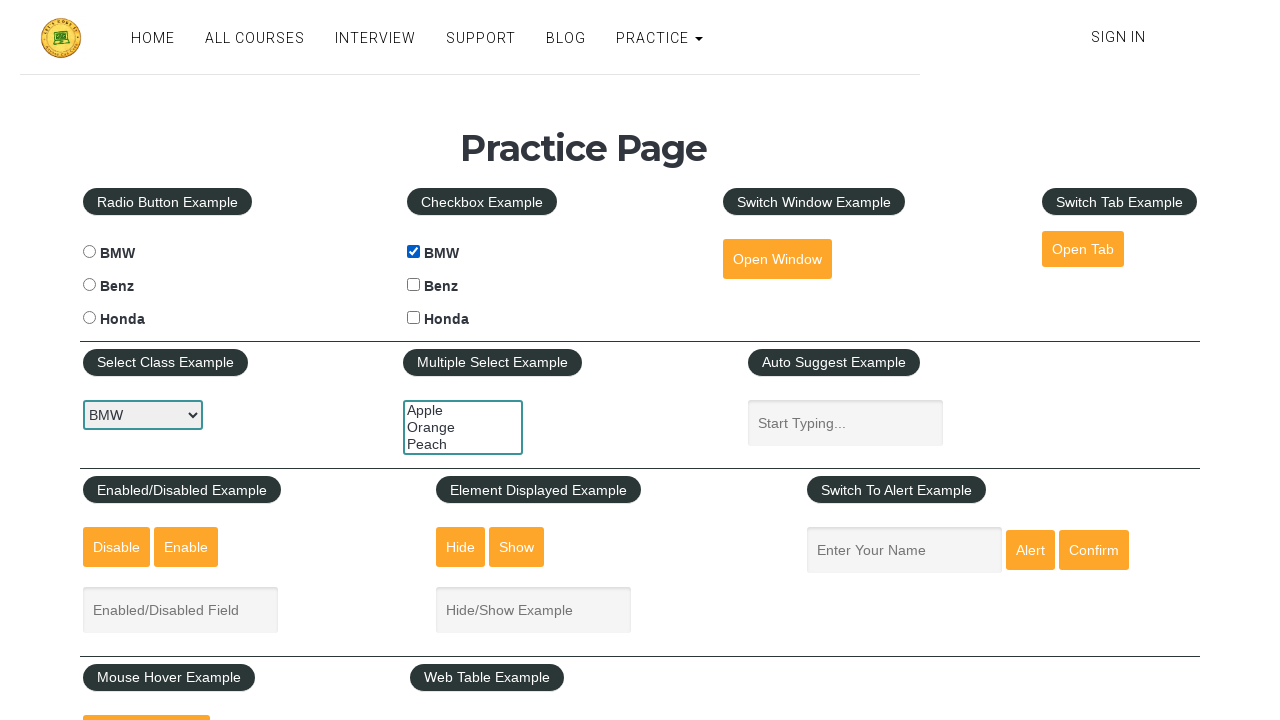